Tests the text box form by filling in username, email, and address fields, then submitting the form

Starting URL: https://demoqa.com/text-box

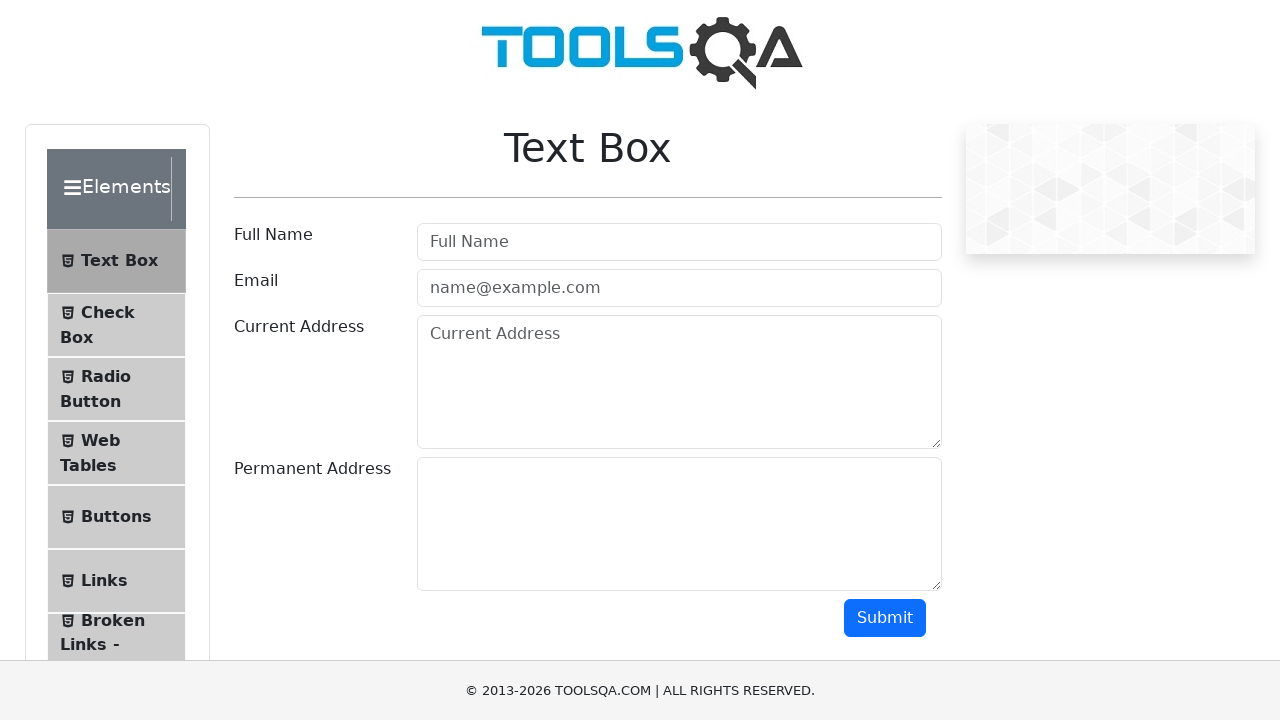

Filled username field with 'Ishan' on #userName
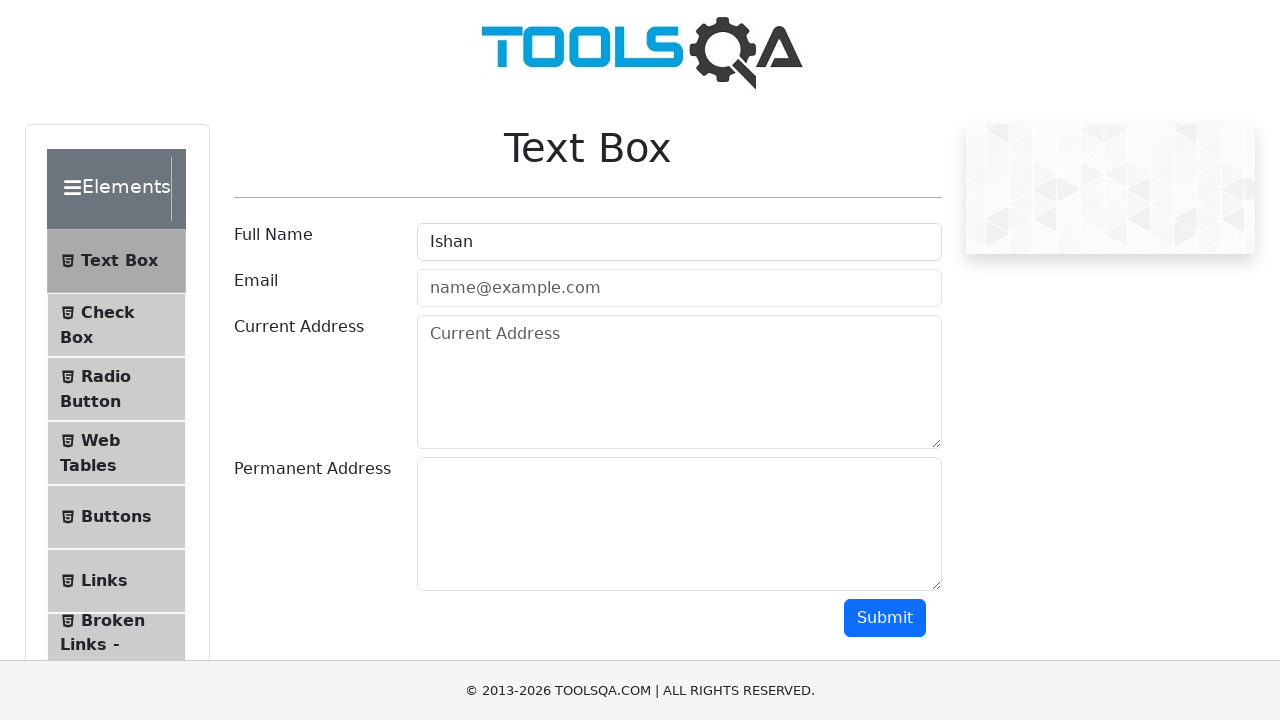

Filled email field with 'ishan.n@simformsolutions.com' on #userEmail
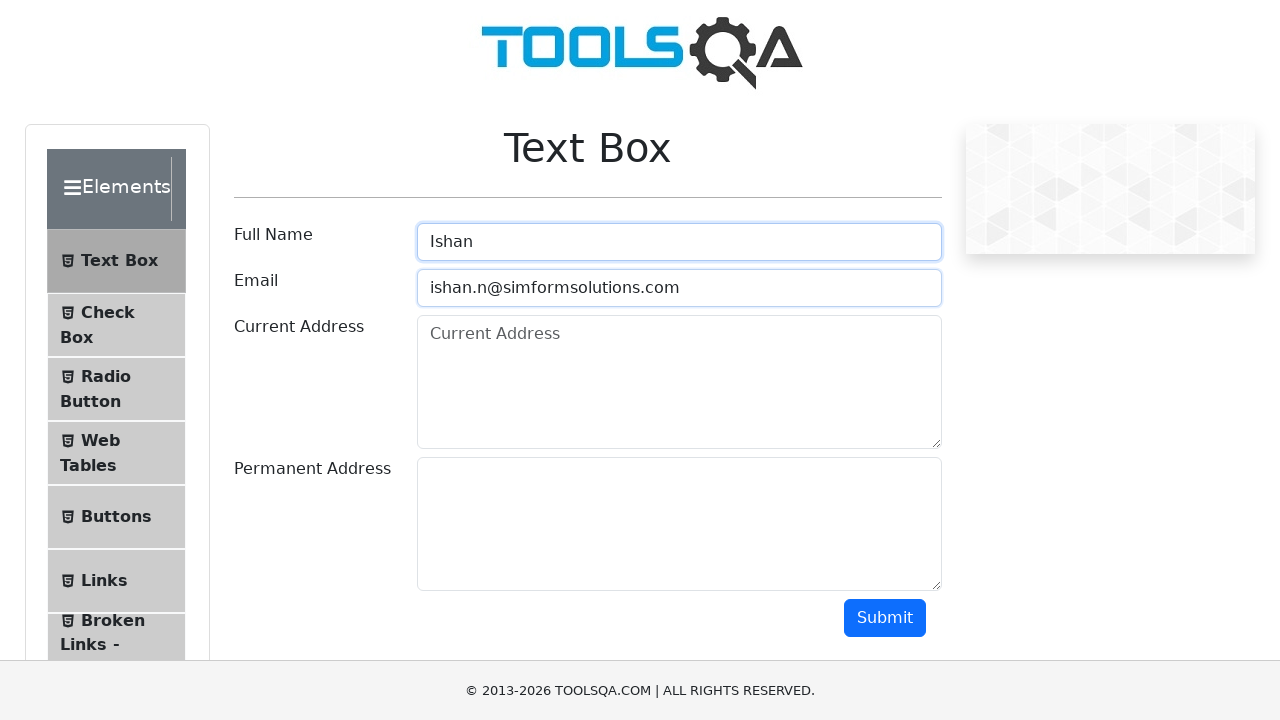

Filled current address field with '5th floor simform solutions' on #currentAddress
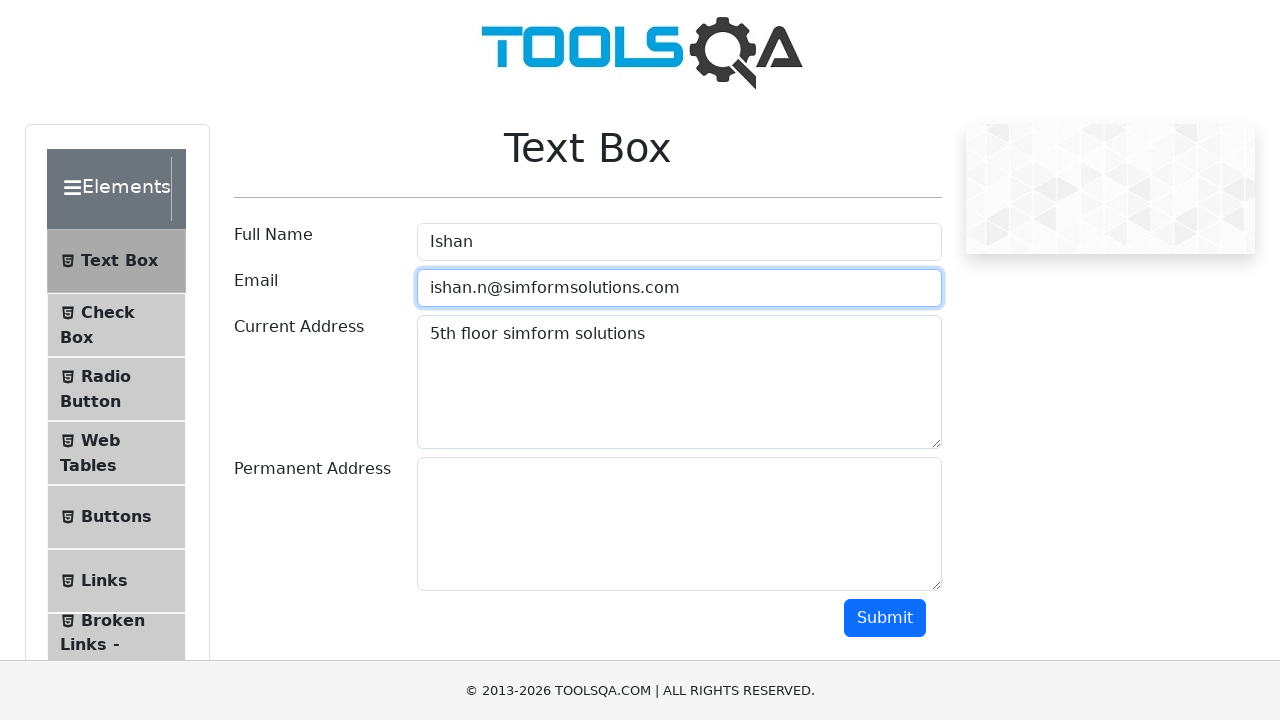

Clicked submit button to submit the form at (885, 618) on #submit
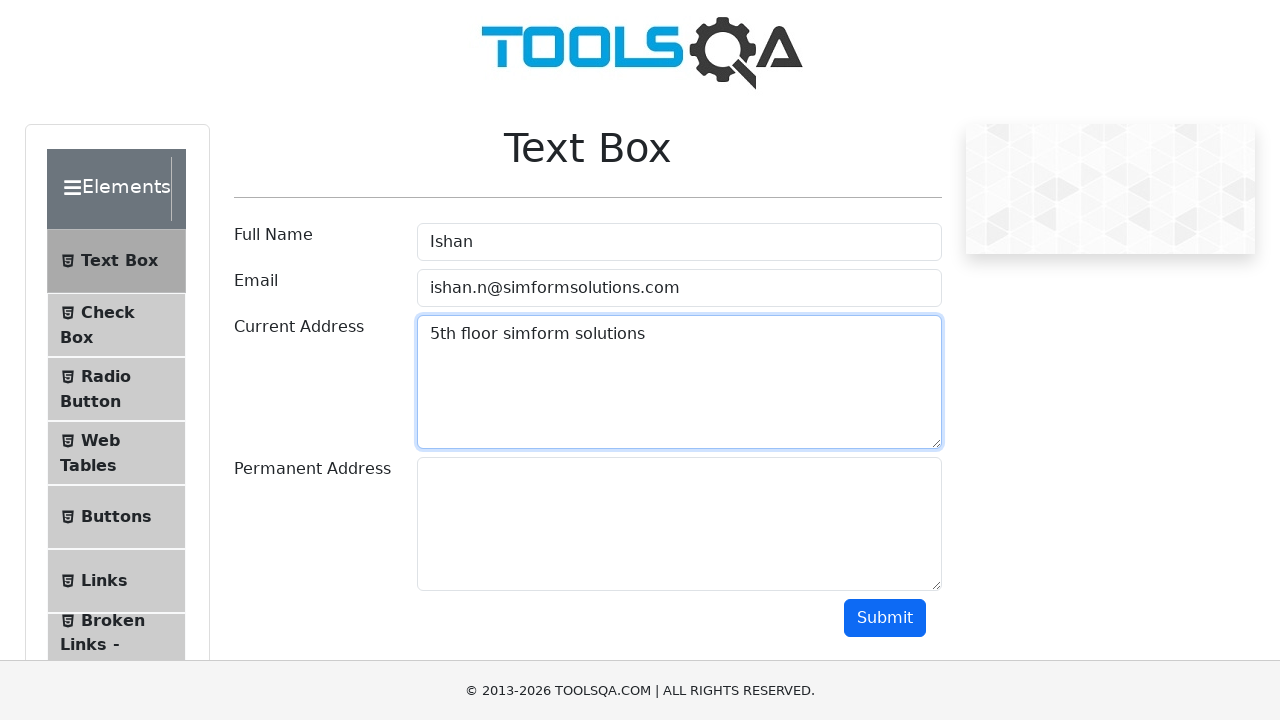

Form submission output appeared
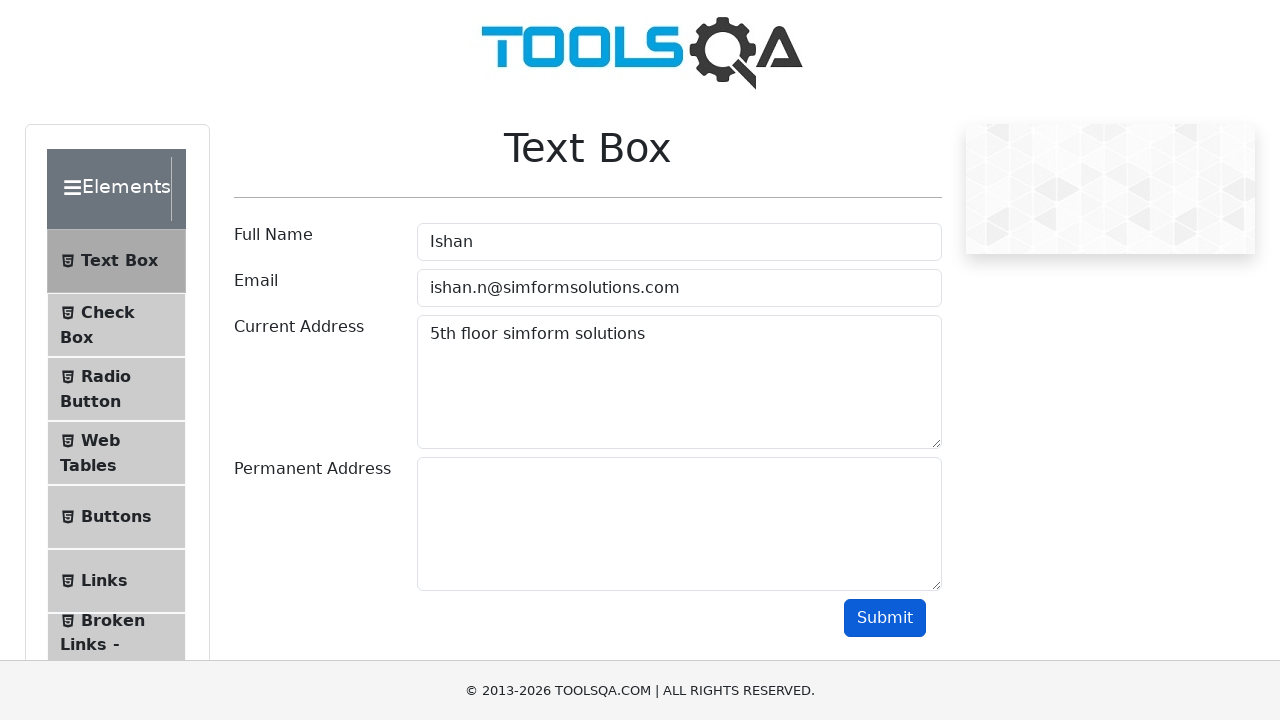

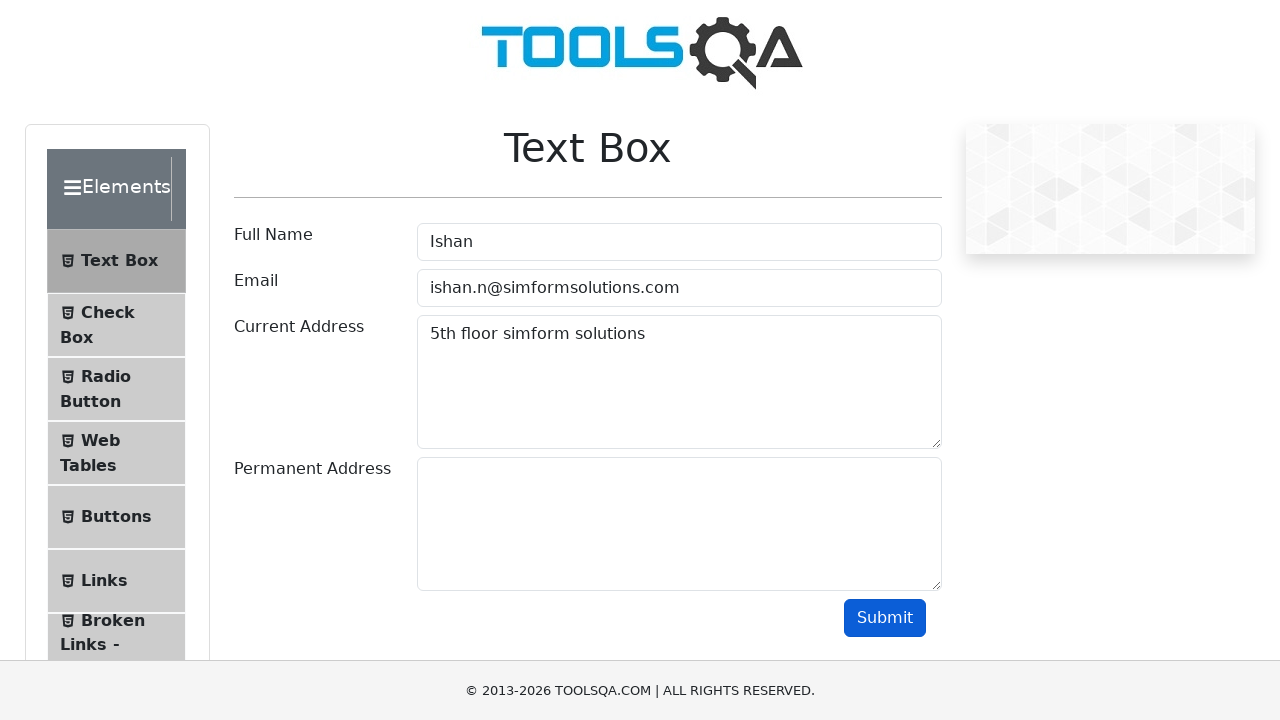